Tests dropdown selection functionality including single and multi-select options, and deselection

Starting URL: https://demoqa.com/select-menu

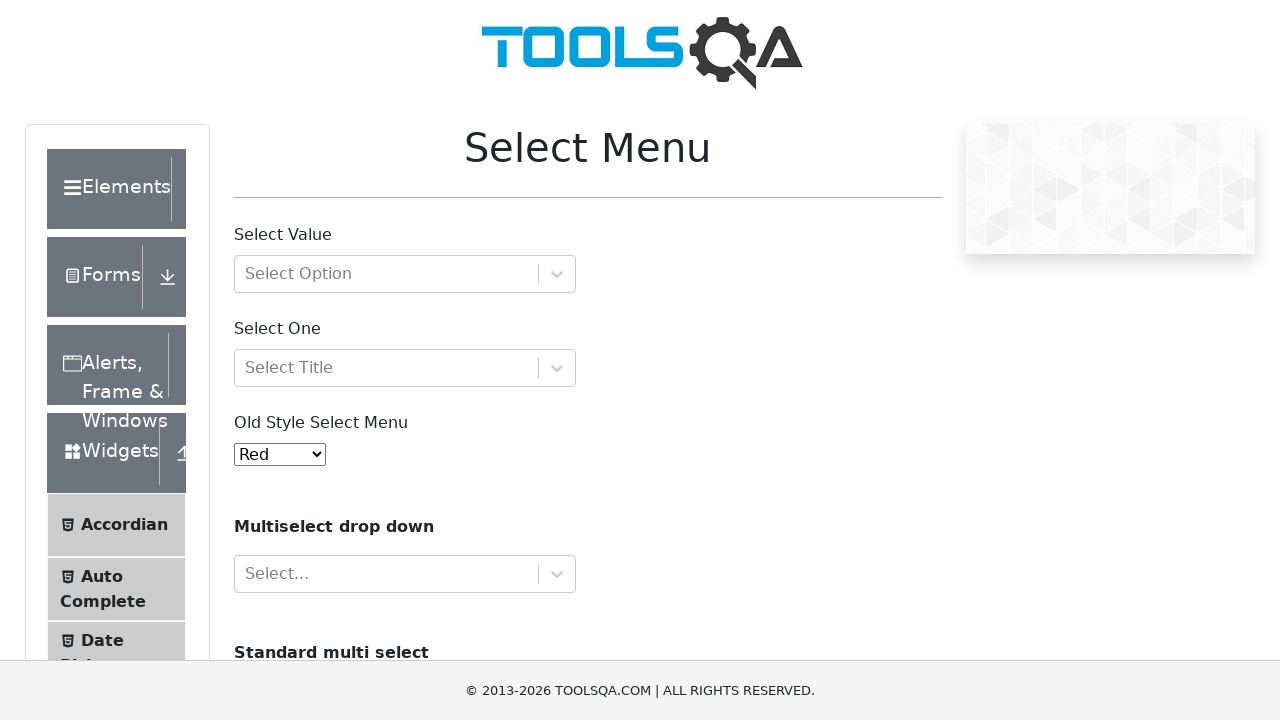

Navigated to select menu demo page
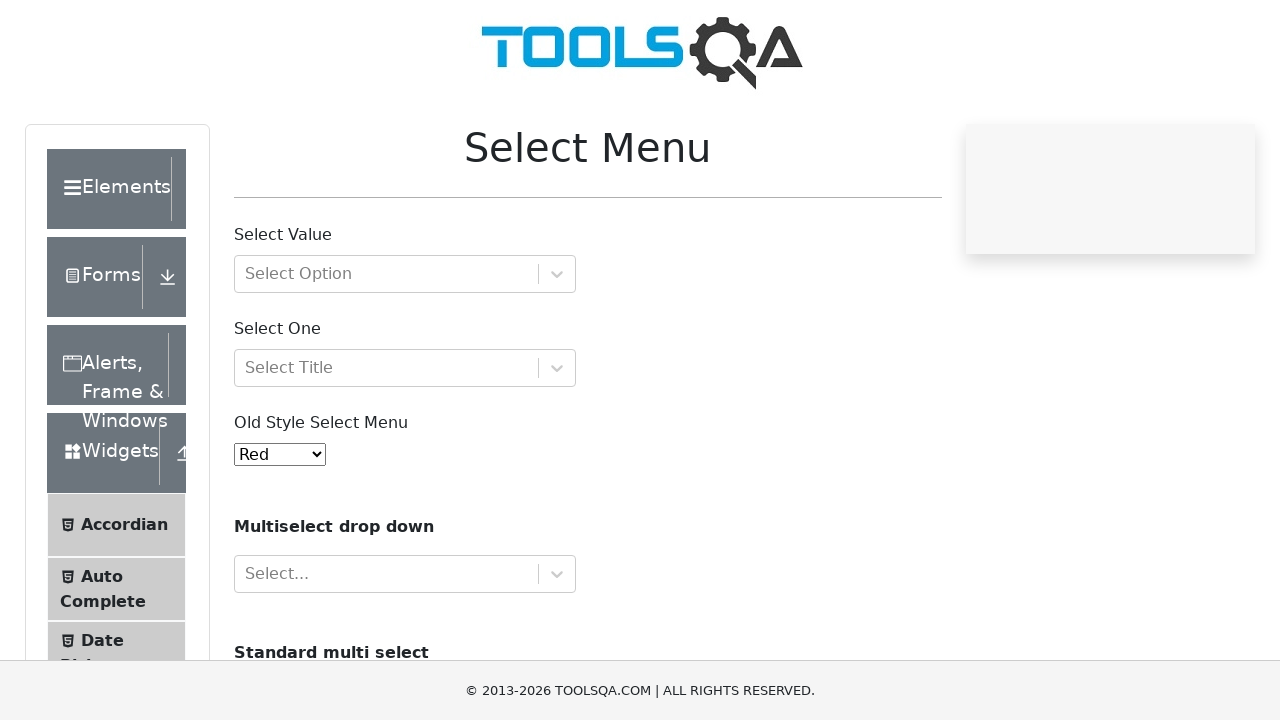

Selected 'Yellow' from single dropdown by visible text on #oldSelectMenu
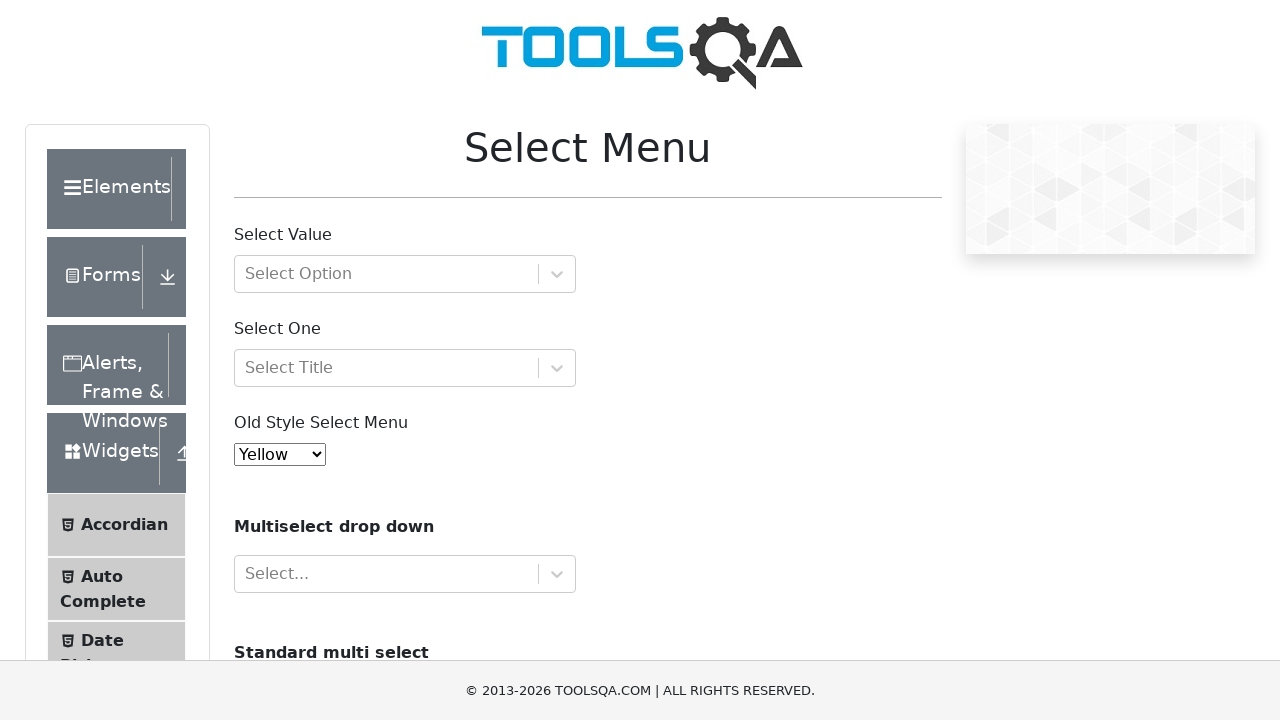

Selected first option from multi-select dropdown by index on #cars
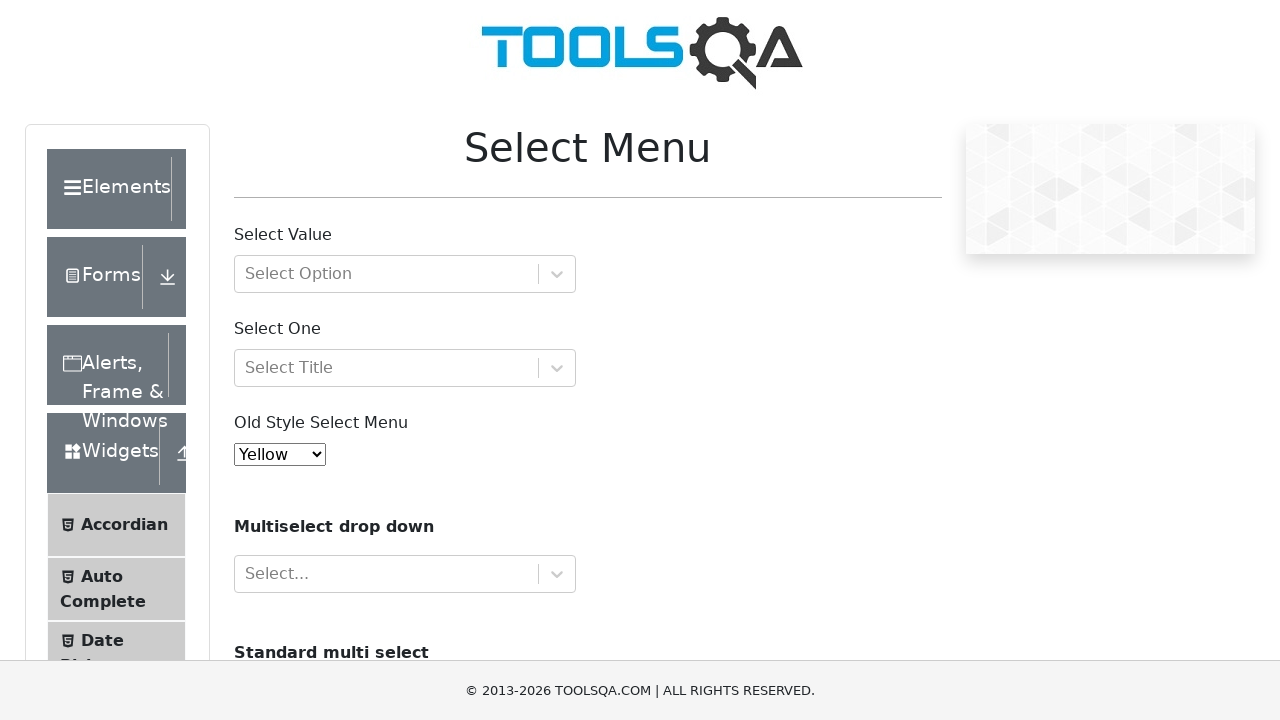

Selected 'Audi' from multi-select dropdown by value on #cars
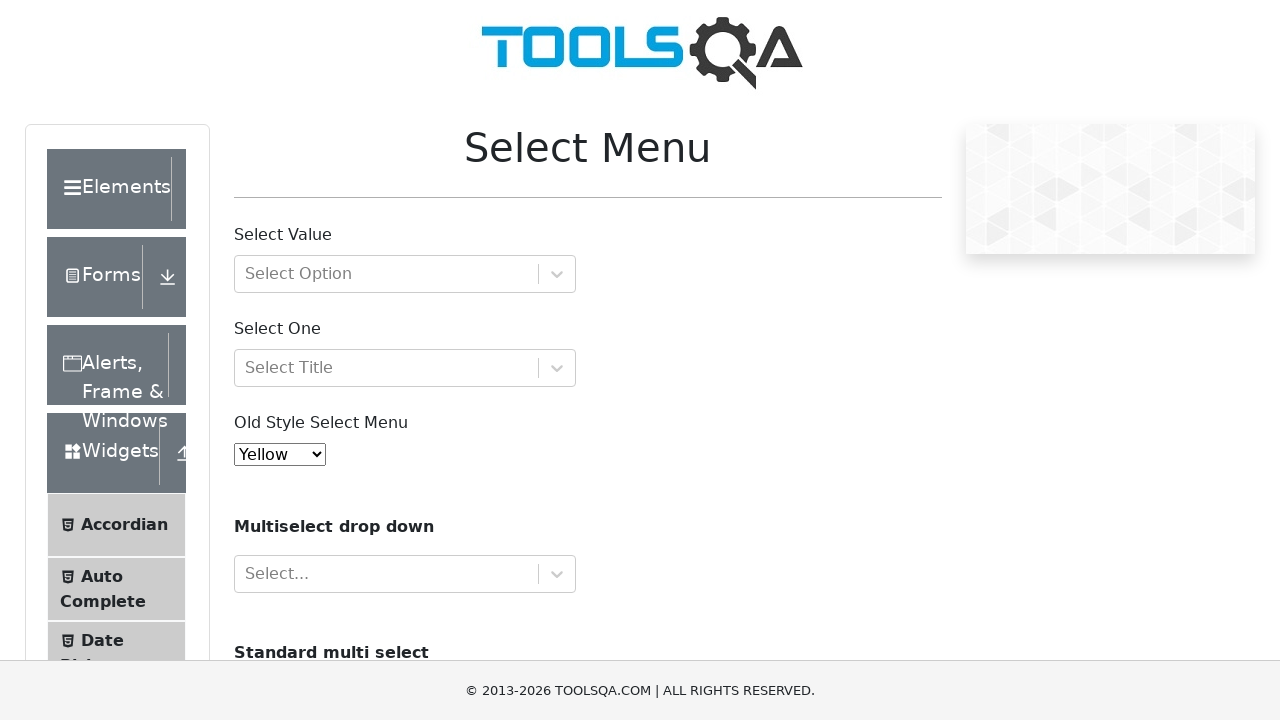

Deselected first option from multi-select dropdown
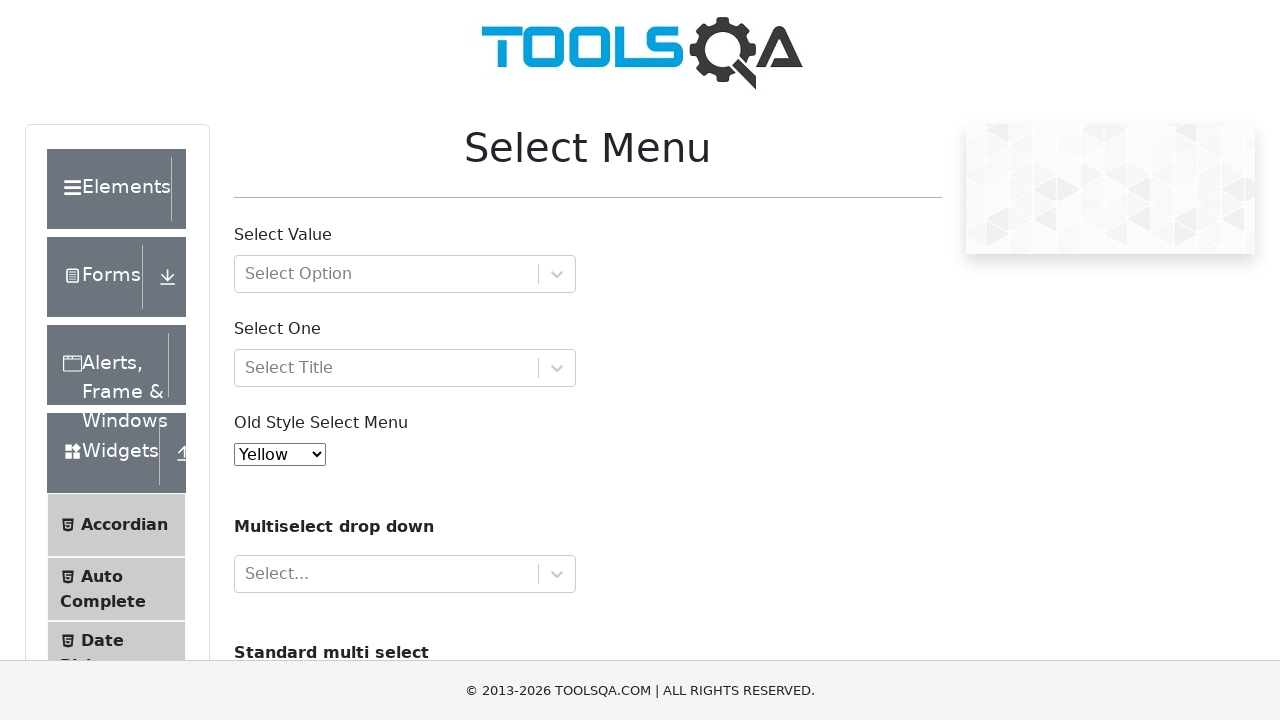

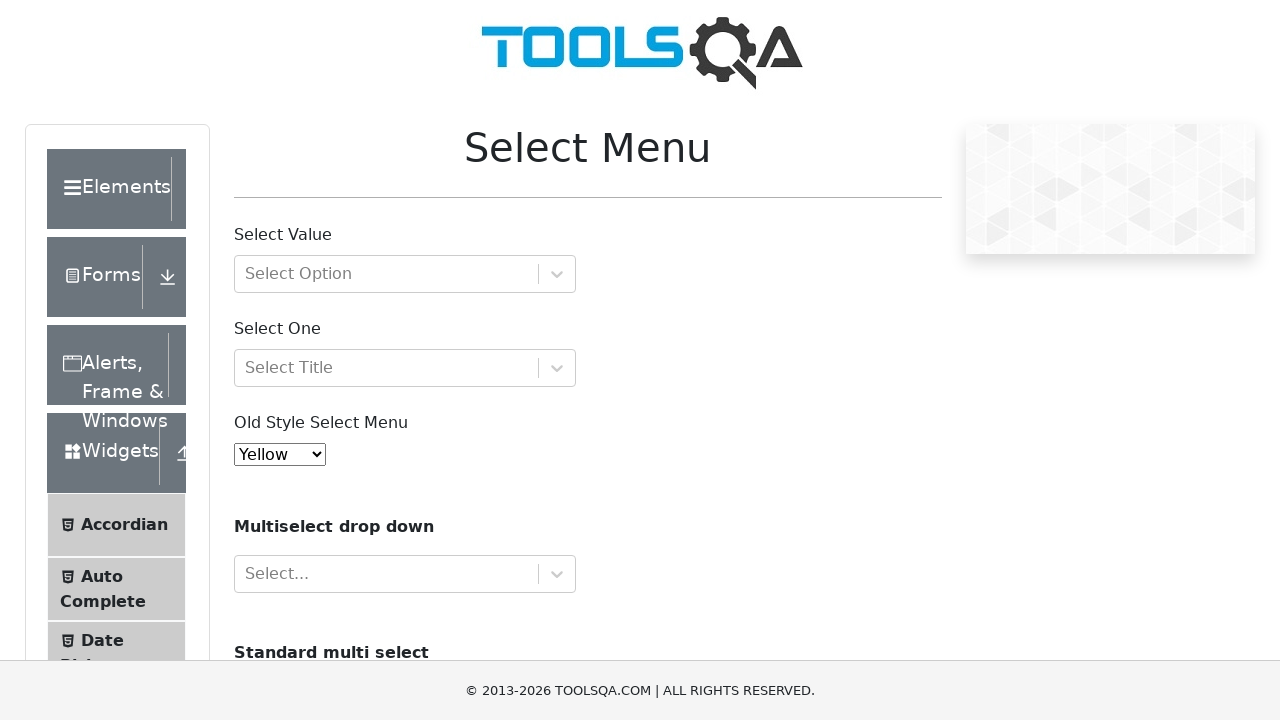